Demonstrates finding form elements using different locators (ID, CSS Selector, XPath), interacting with input fields by typing text, getting element properties, and clearing fields on the DemoQA text box page.

Starting URL: https://demoqa.com/text-box

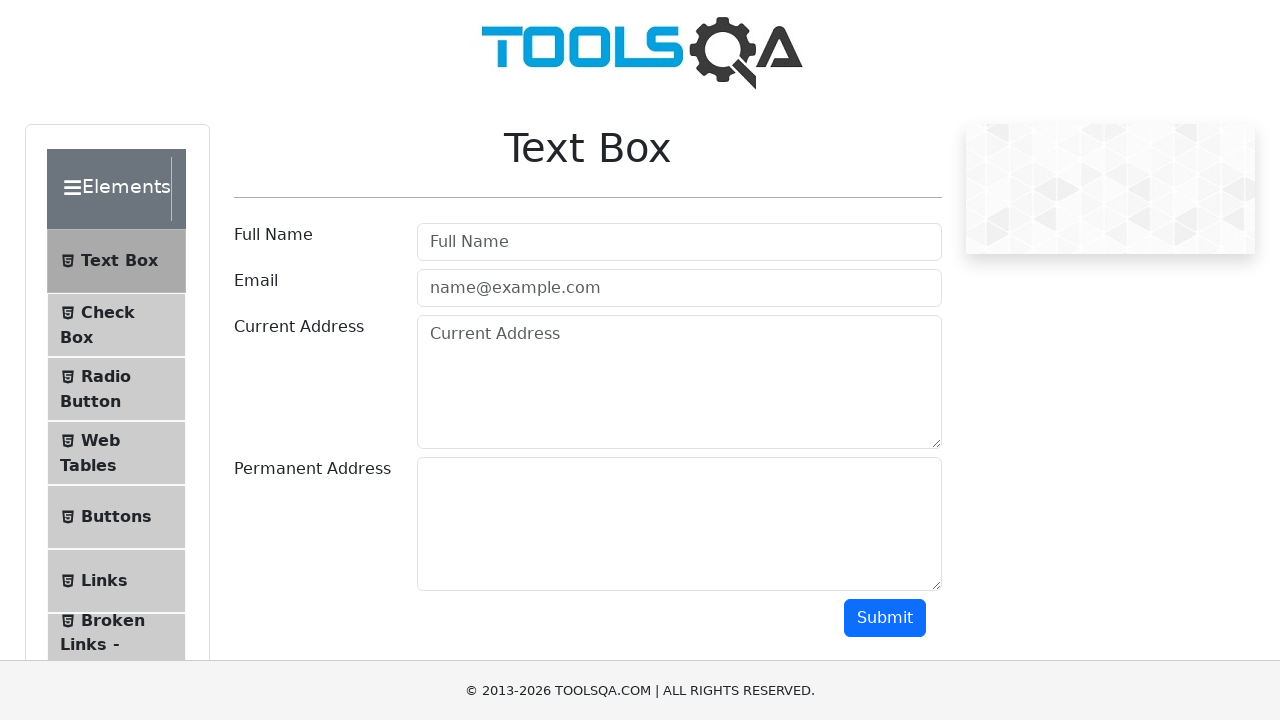

Cleared name field (ID: userName) on #userName
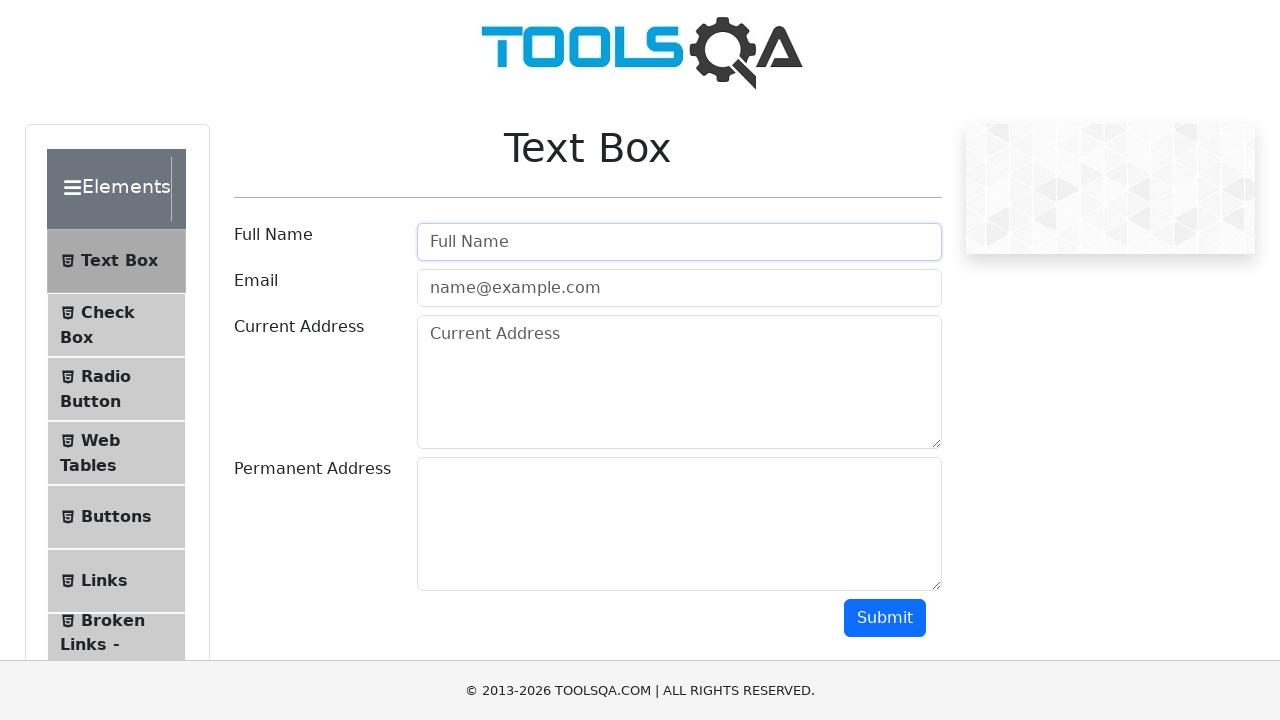

Filled name field with 'John Doe' on #userName
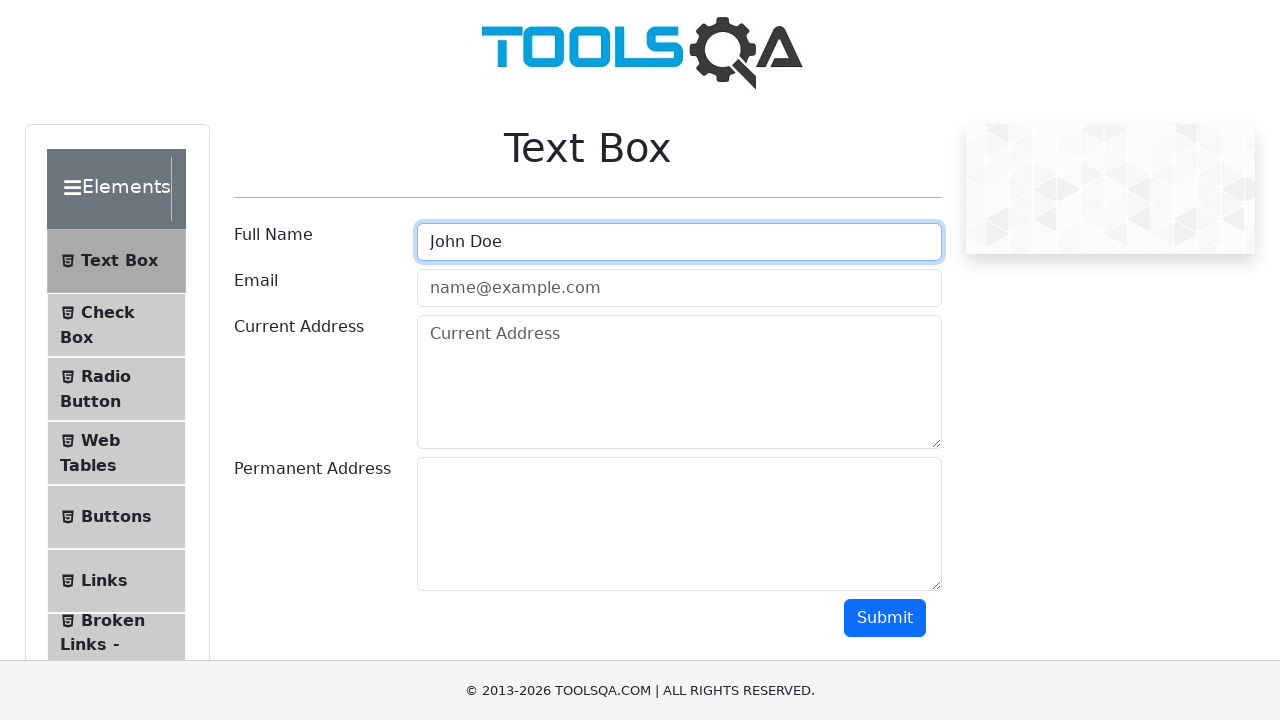

Cleared email field (CSS Selector: input[id='userEmail']) on input[id='userEmail']
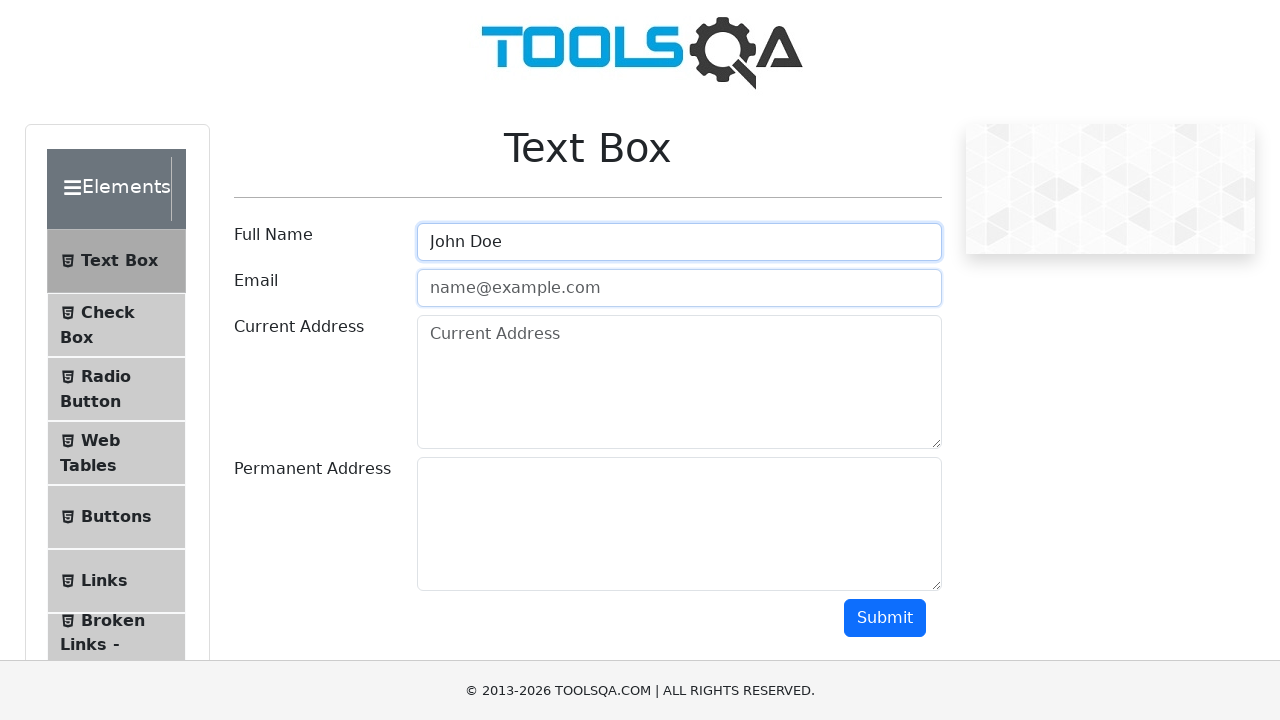

Filled email field with 'john.doe@example.com' on input[id='userEmail']
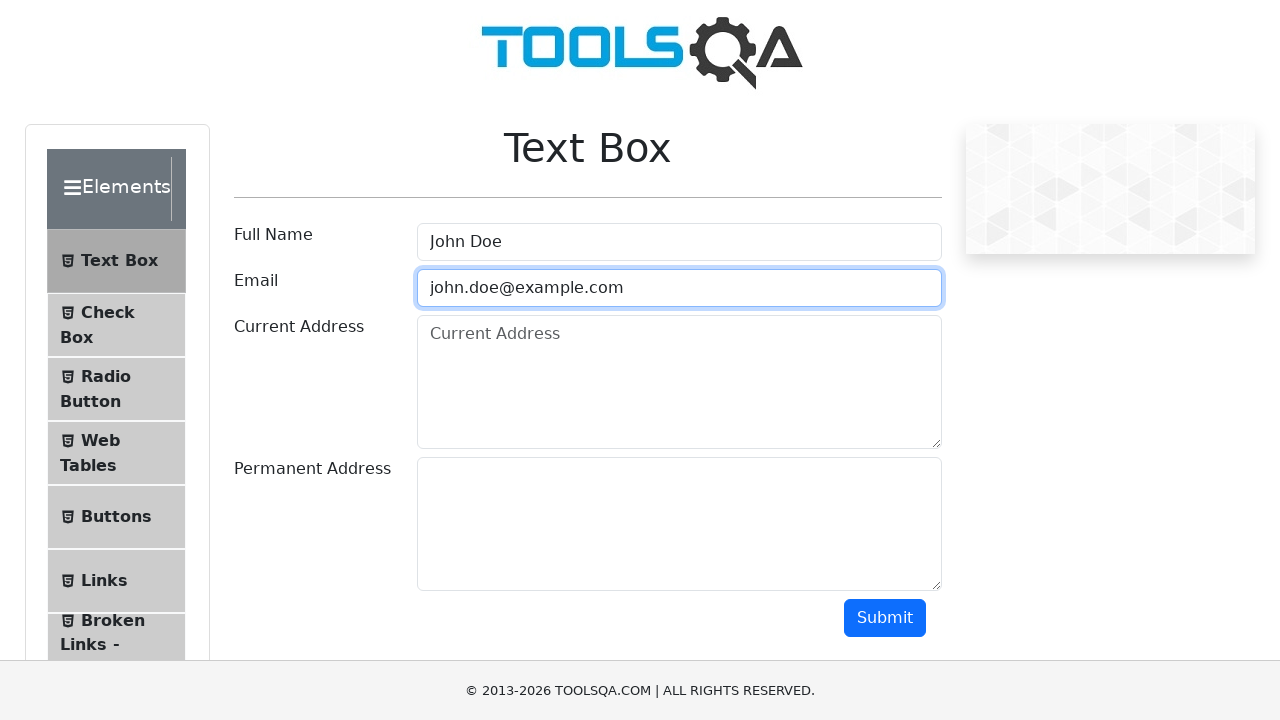

Located current address field using XPath
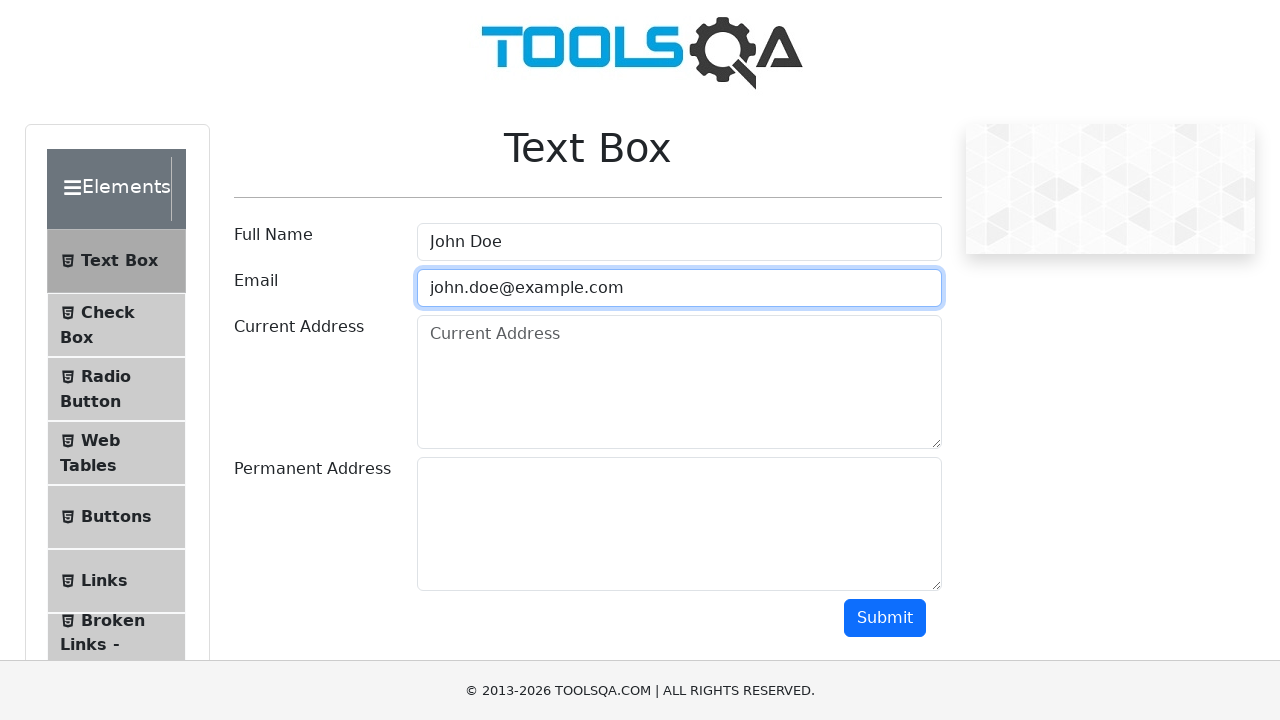

Current address field is visible
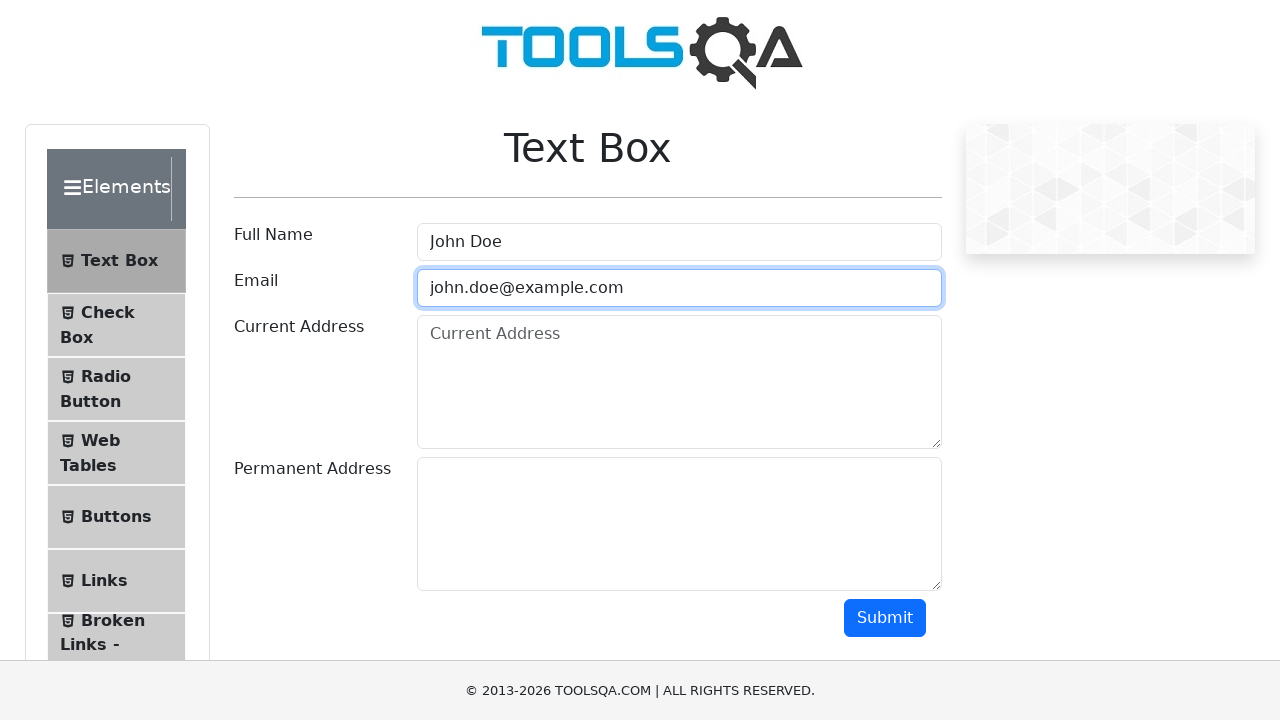

Verified name field contains 'John Doe'
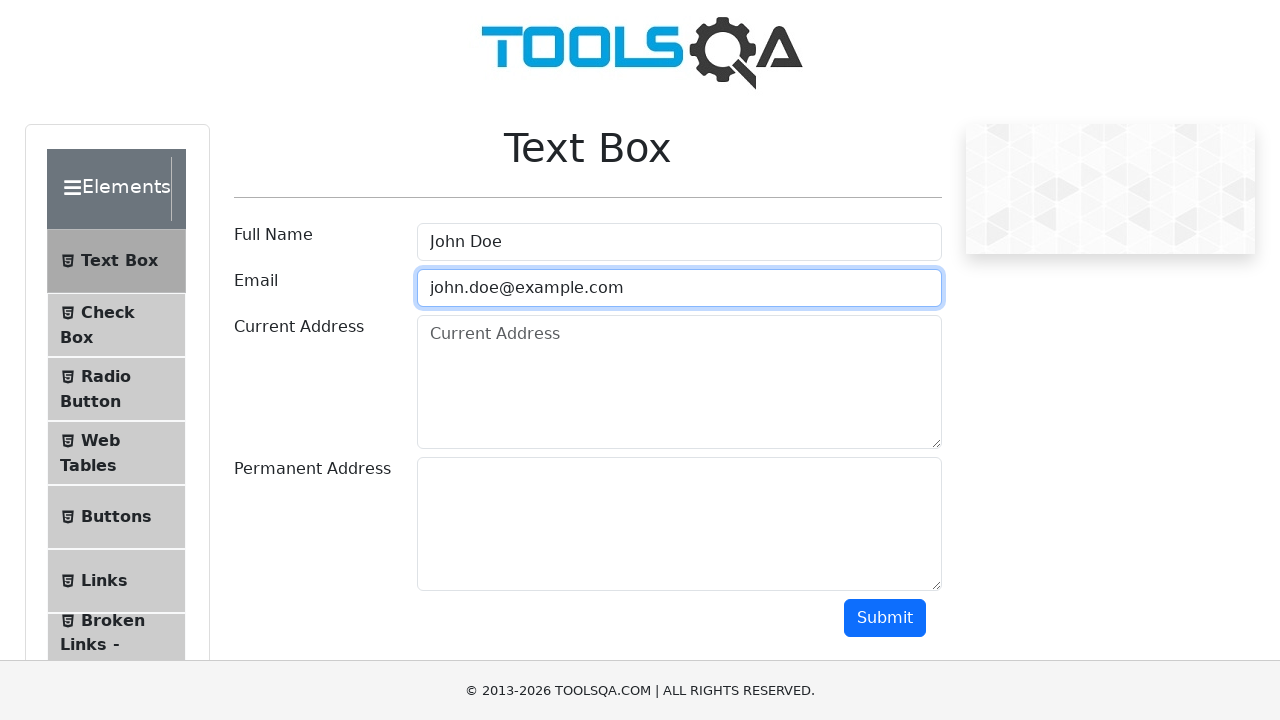

Verified email field contains 'john.doe@example.com'
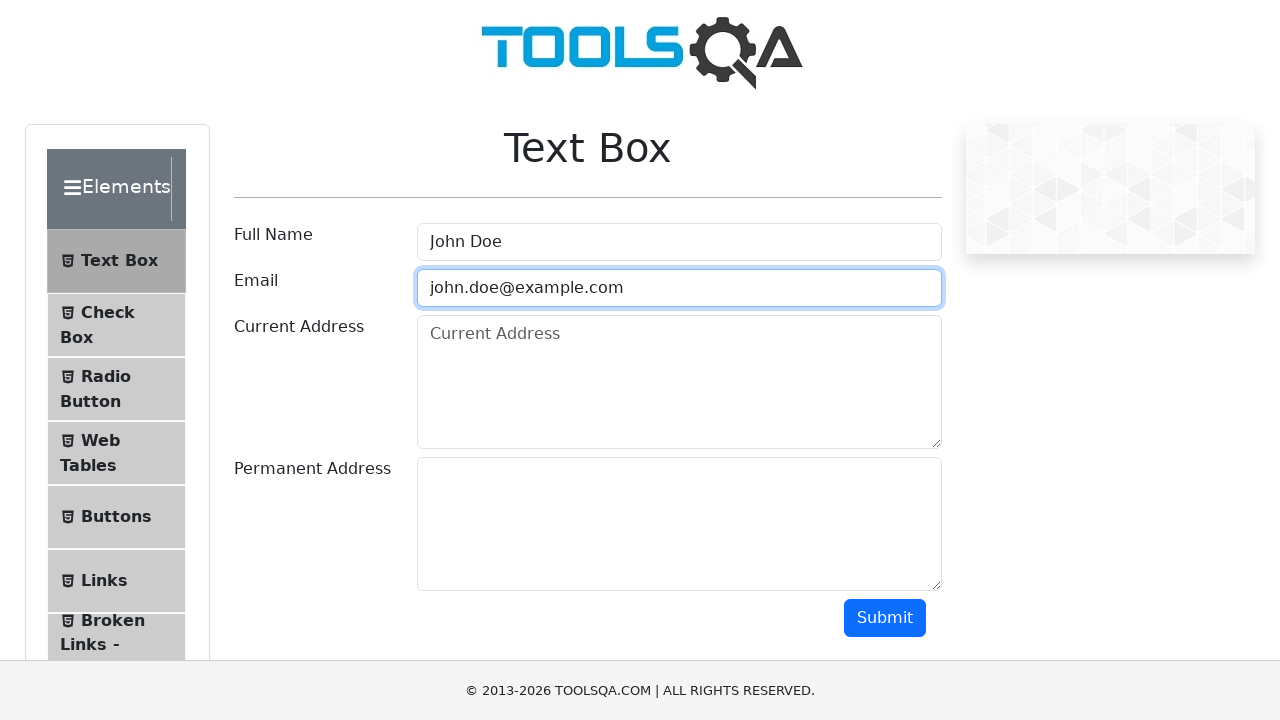

Cleared name field on #userName
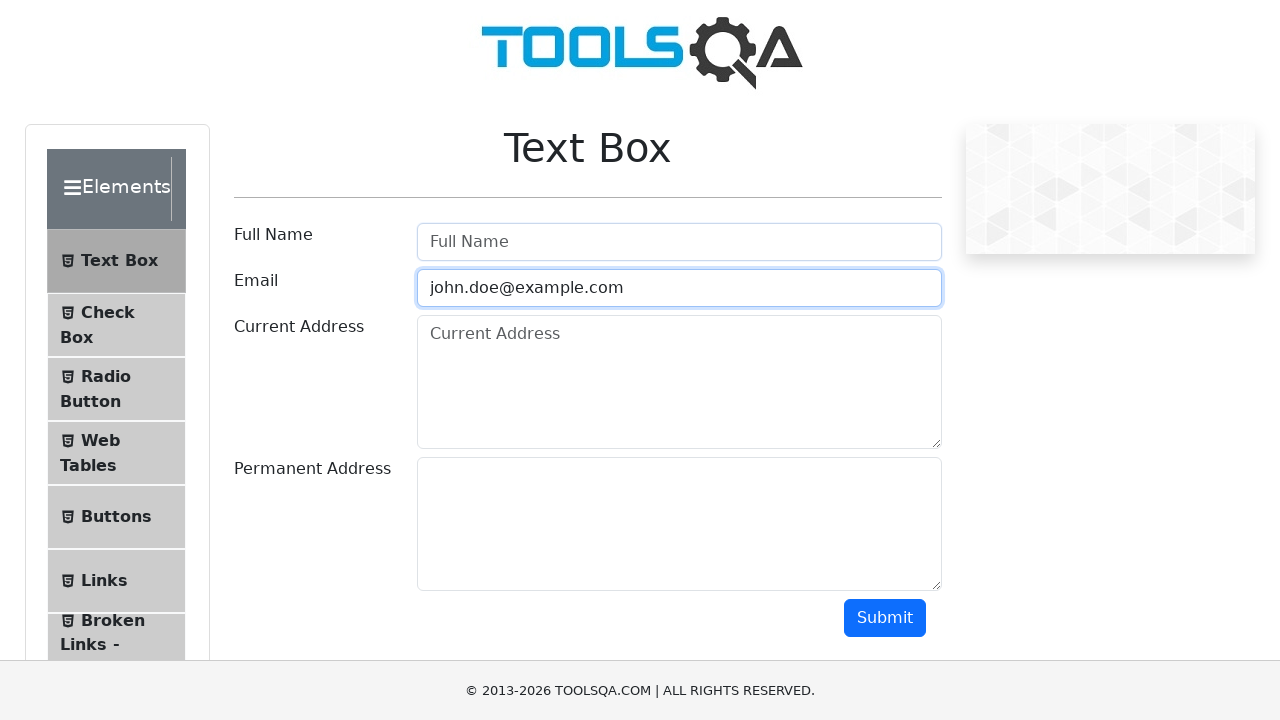

Cleared email field on input[id='userEmail']
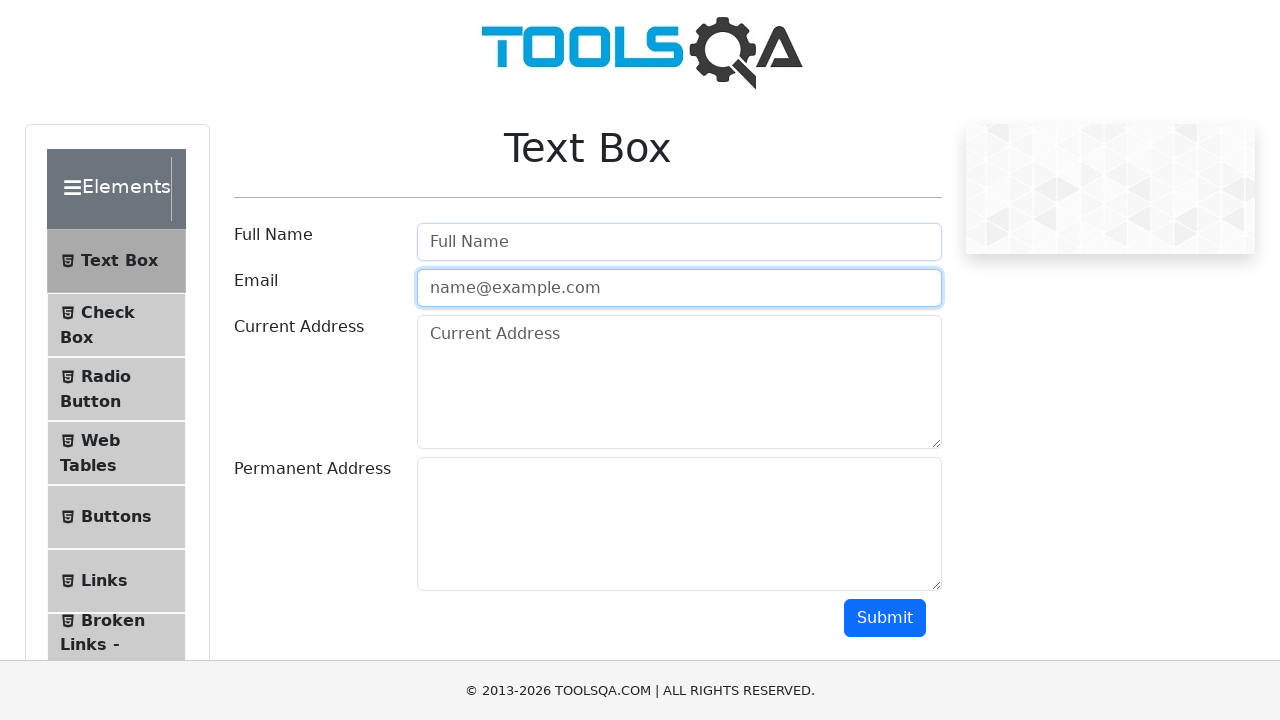

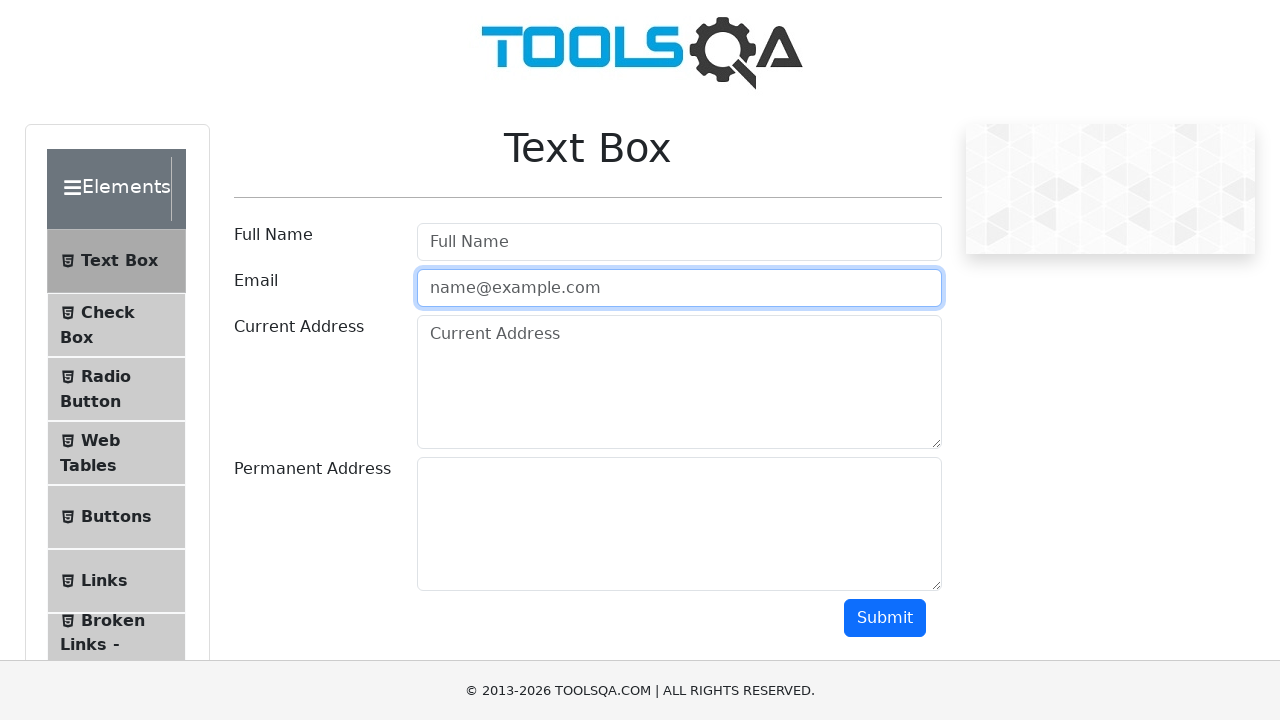